Tests JavaScript confirm dialog handling by triggering a confirm dialog and dismissing it

Starting URL: https://the-internet.herokuapp.com/javascript_alerts

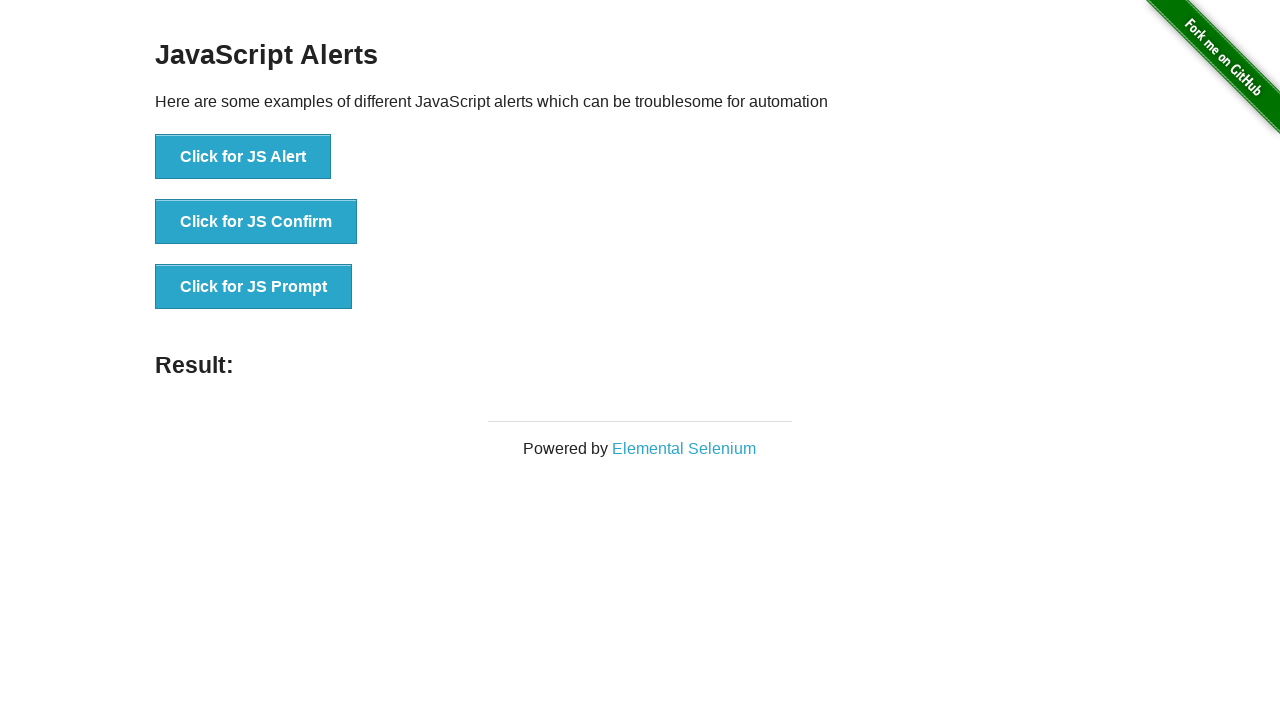

Clicked button to trigger JavaScript confirm dialog at (256, 222) on xpath=//button[text()='Click for JS Confirm']
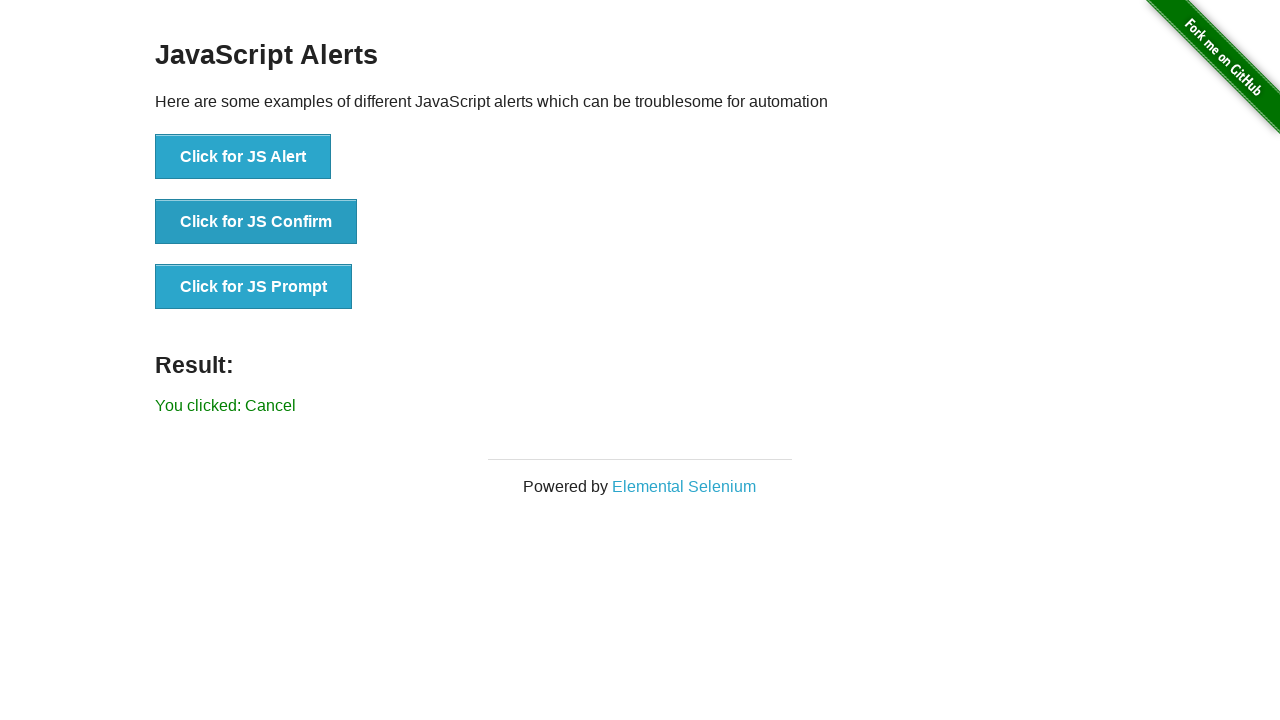

Set up dialog handler to dismiss confirm dialog
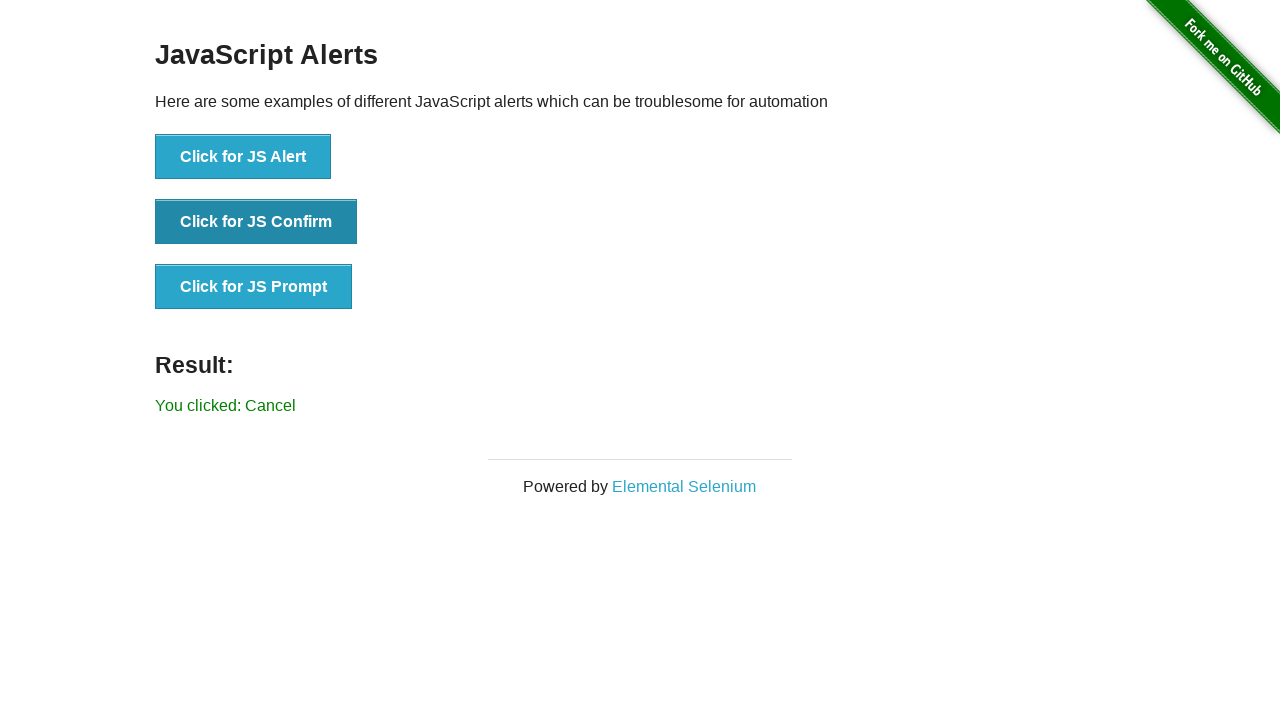

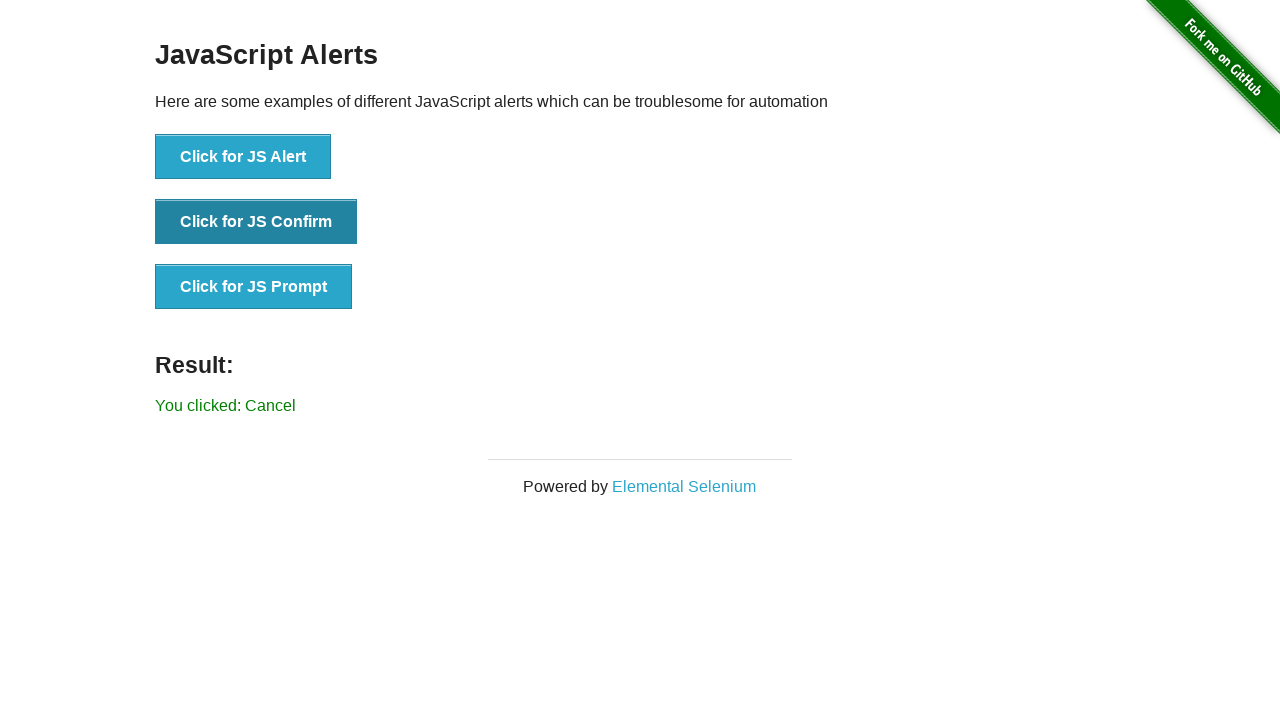